Tests sorting a data table by the dues column in ascending order (table without attributes)

Starting URL: http://the-internet.herokuapp.com/tables

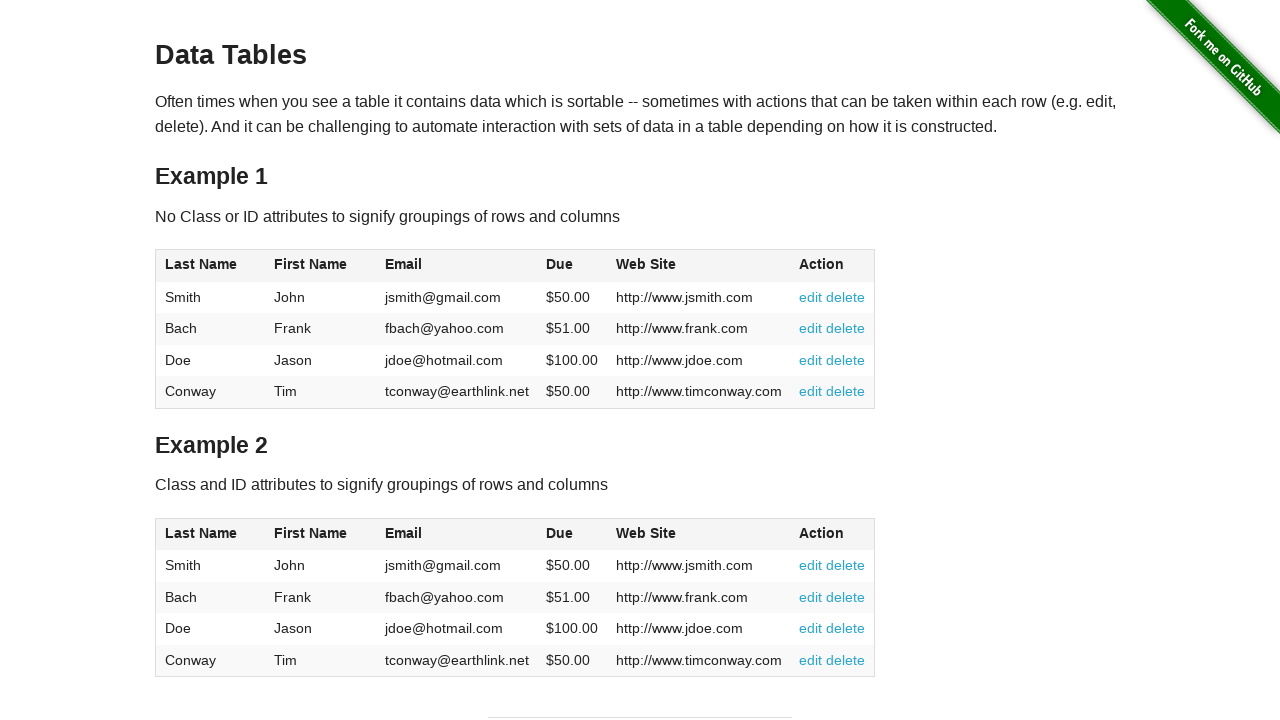

Clicked dues column header to sort in ascending order at (572, 266) on #table1 thead tr th:nth-of-type(4)
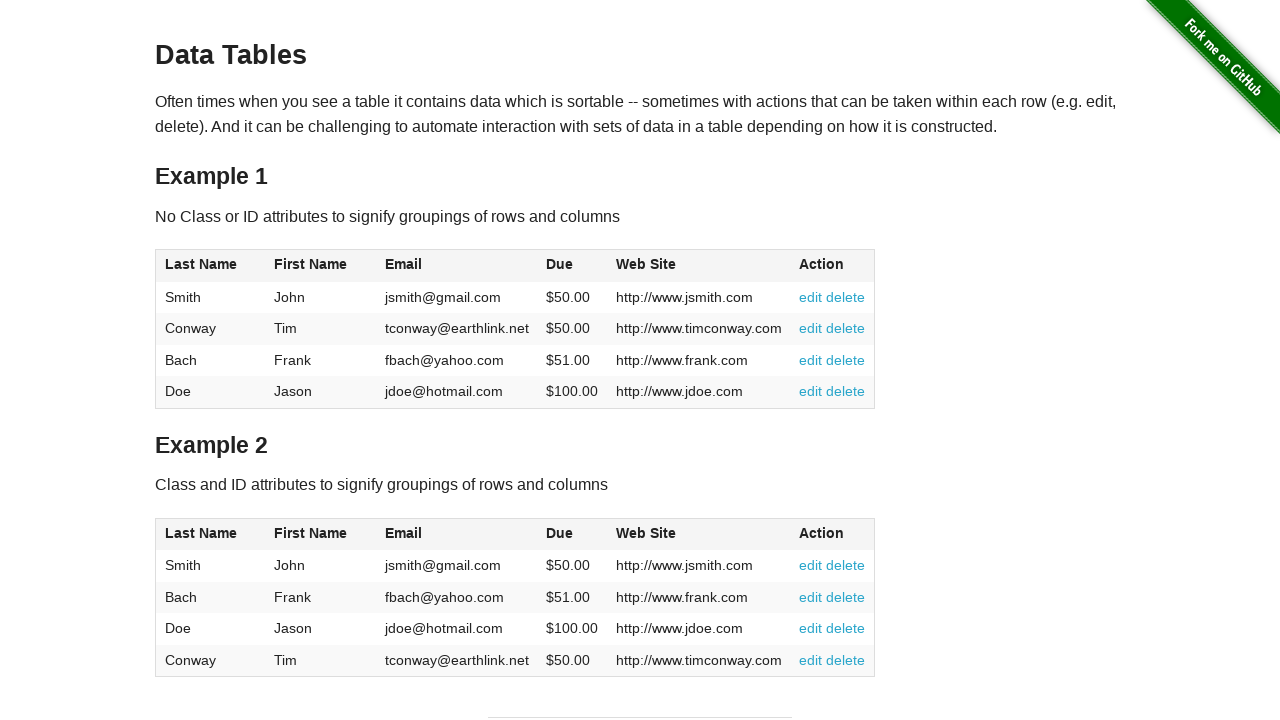

Table sorted and dues column data is visible
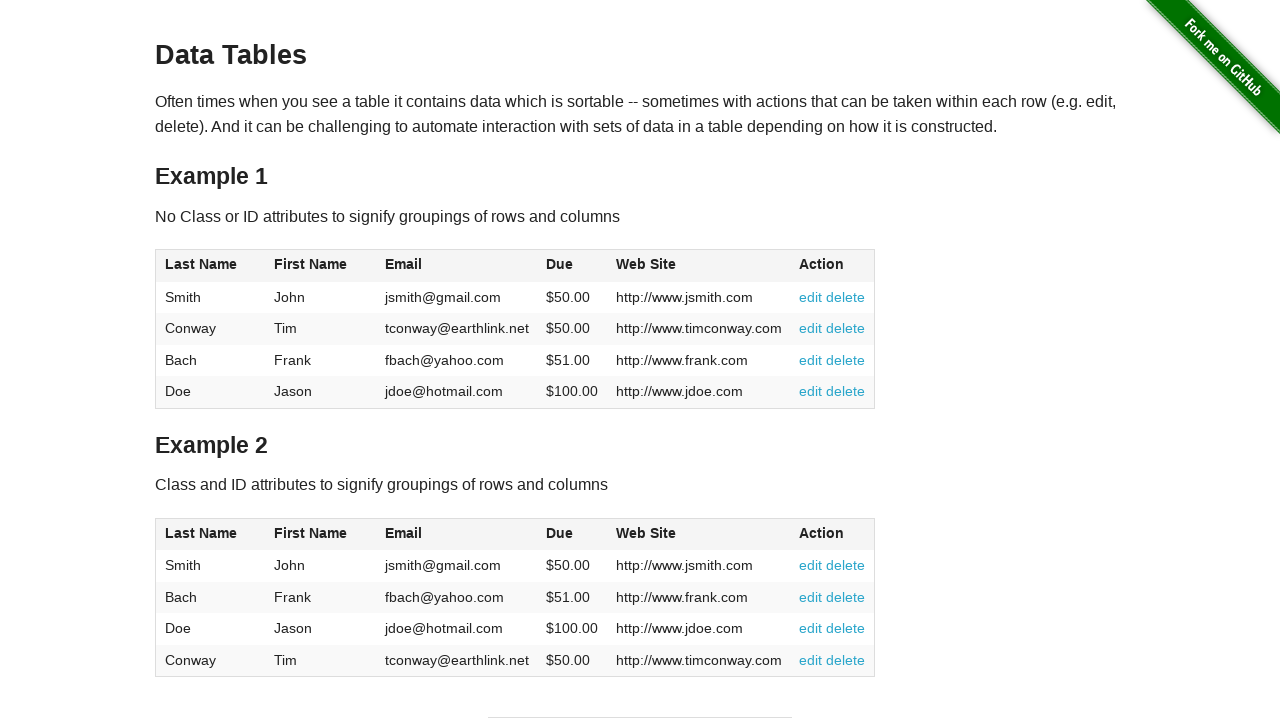

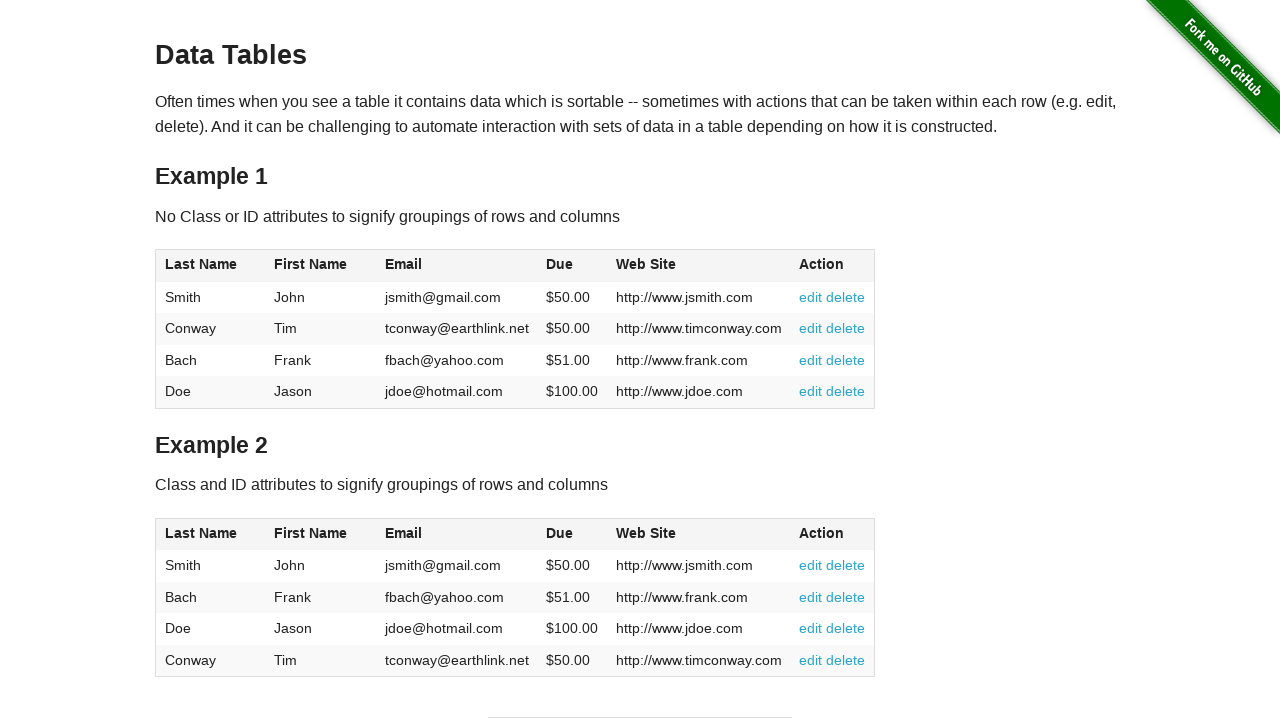